Tests drag and drop functionality on jQuery UI demo page by switching to an iframe and dragging an element onto a drop target

Starting URL: https://jqueryui.com/droppable/

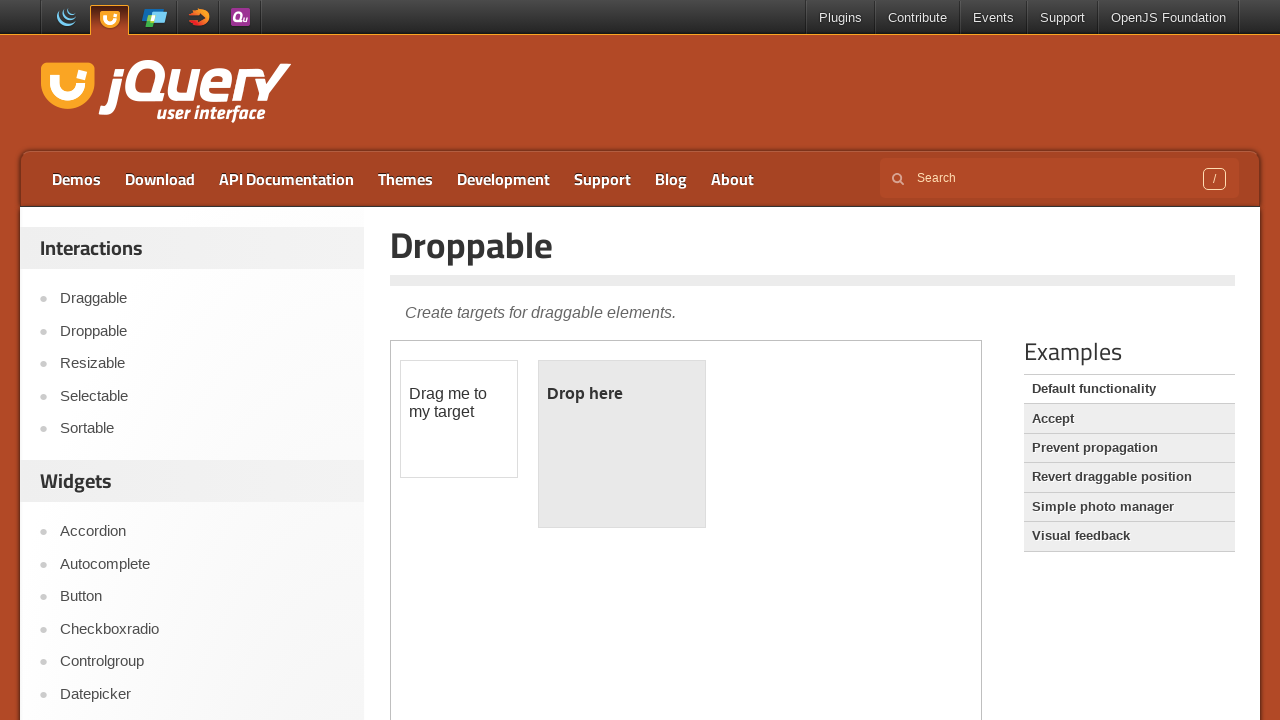

Located the demo iframe on the jQuery UI droppable page
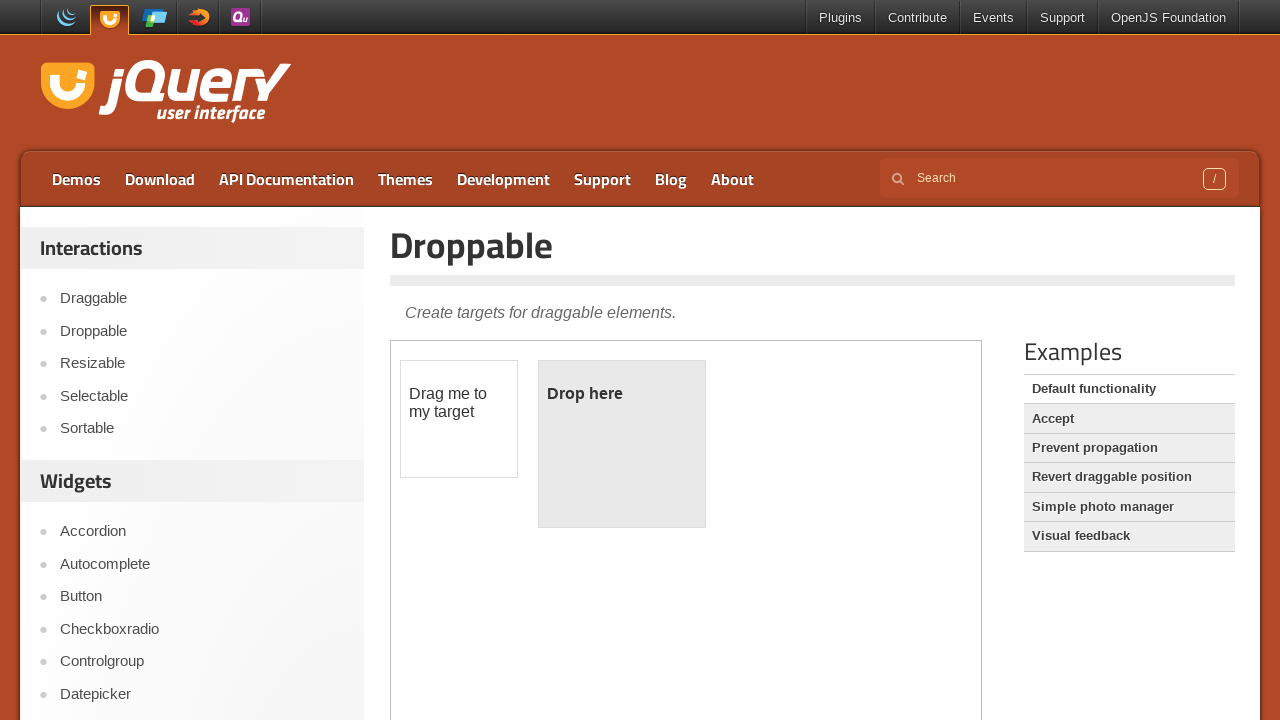

Located the draggable element within the iframe
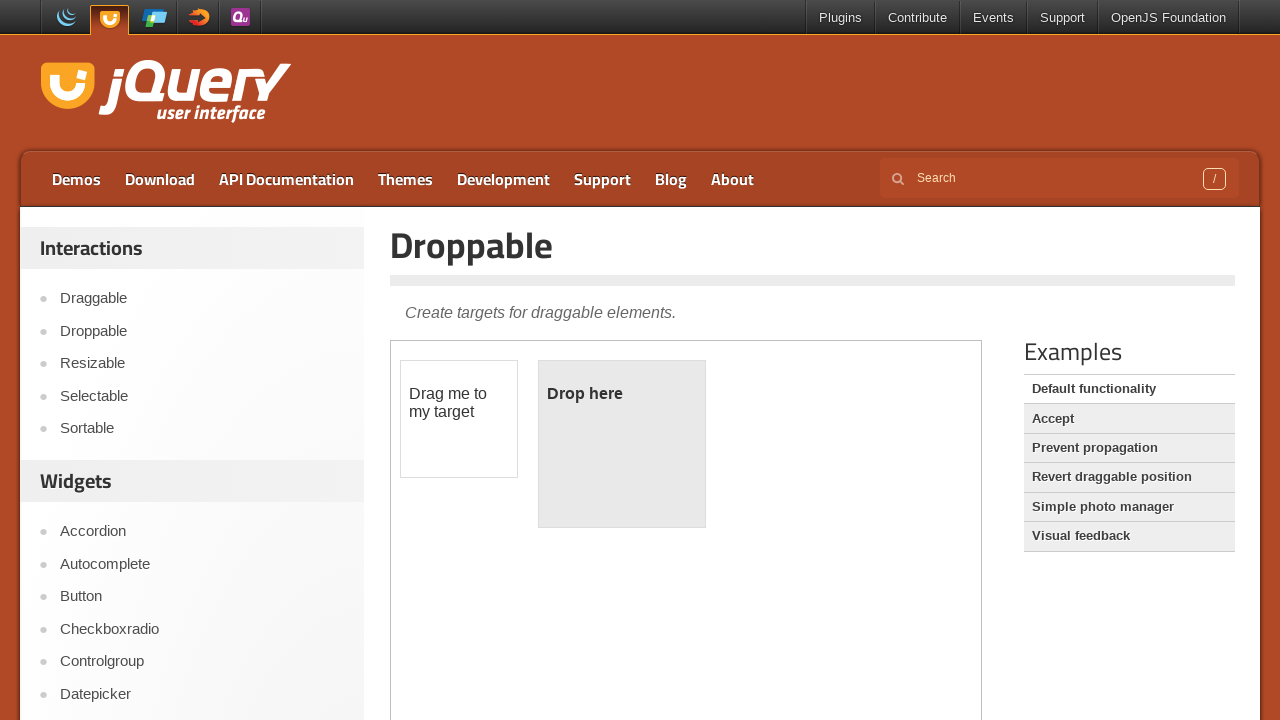

Located the drop target element within the iframe
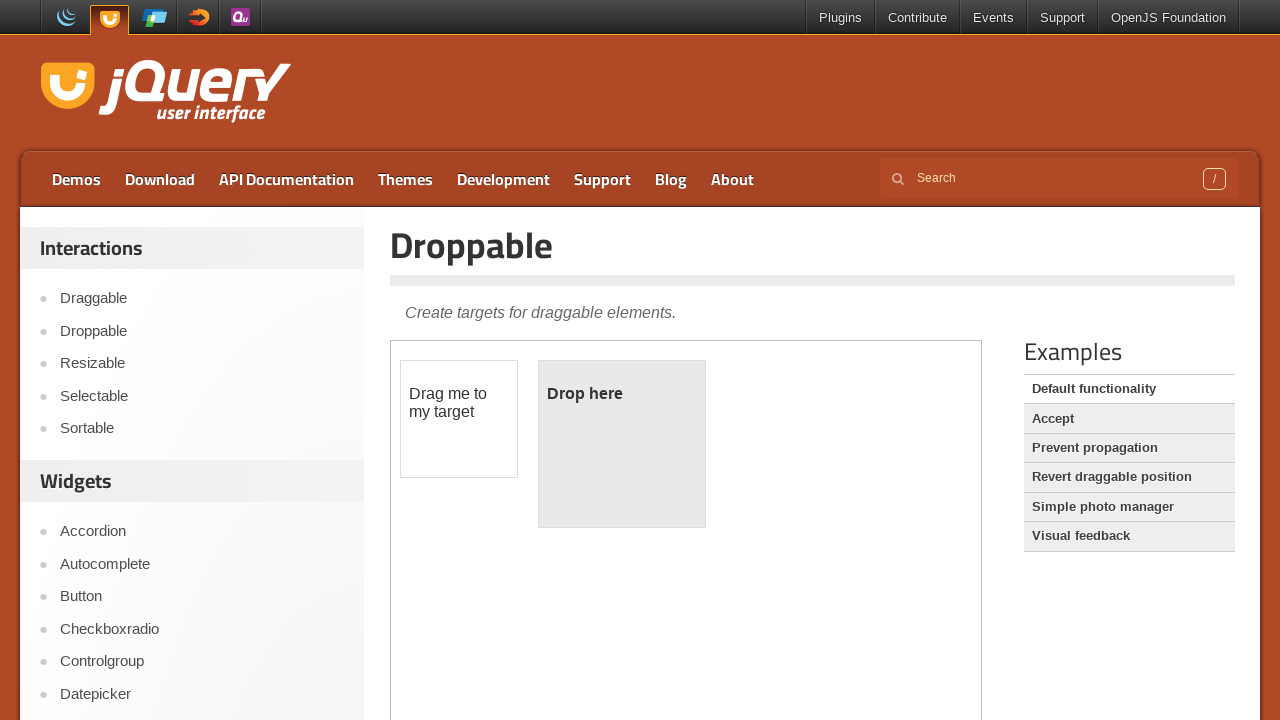

Dragged the draggable element onto the drop target at (622, 444)
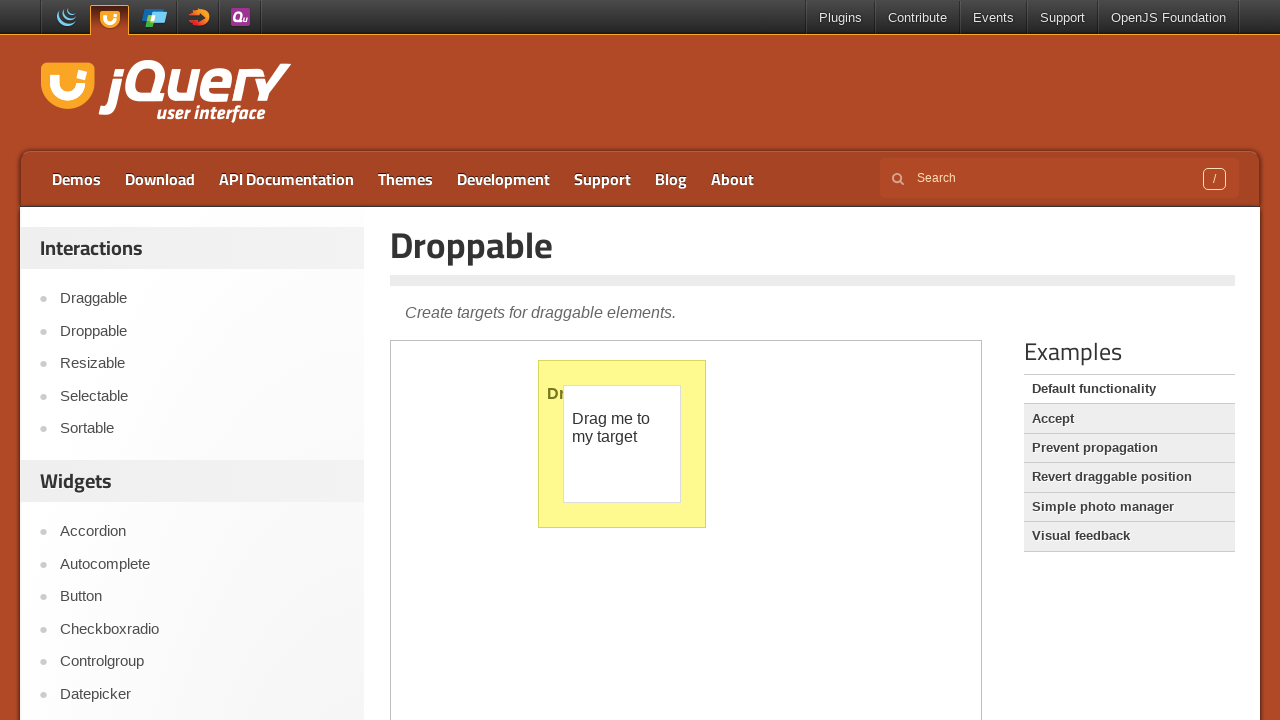

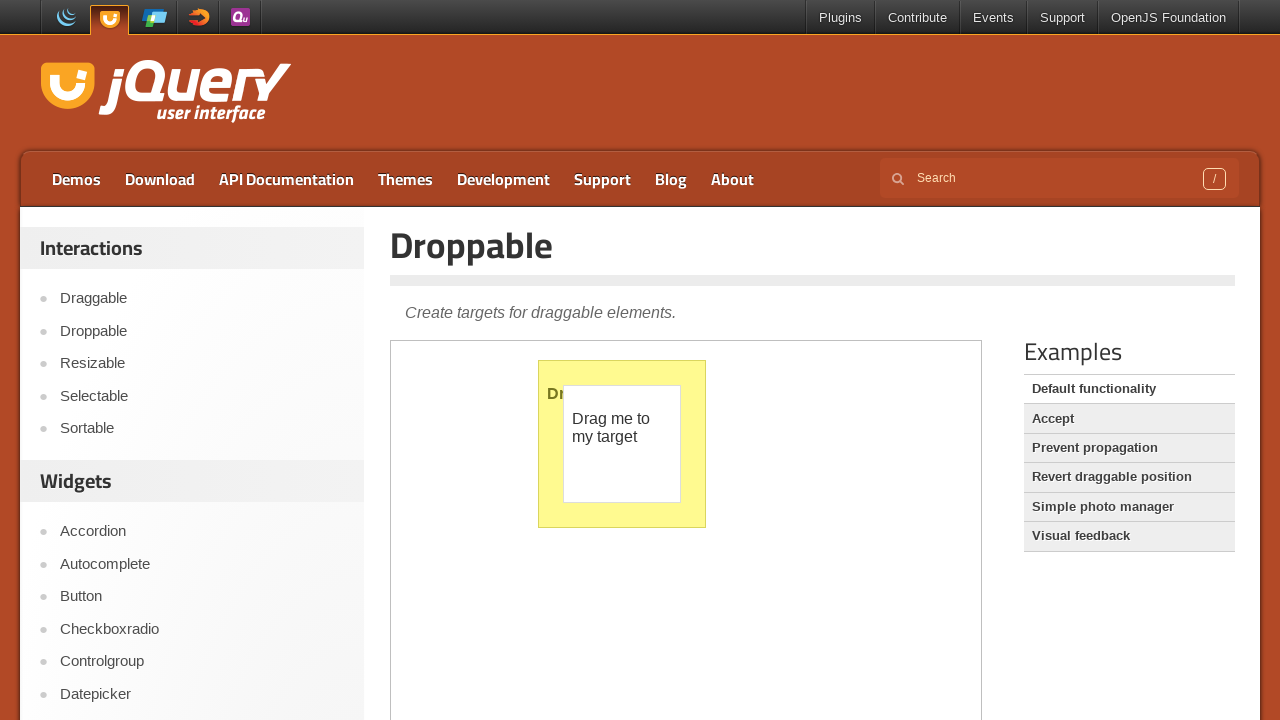